Tests checkbox interaction by navigating to the Checkboxes page and toggling both checkboxes on the page

Starting URL: https://the-internet.herokuapp.com/

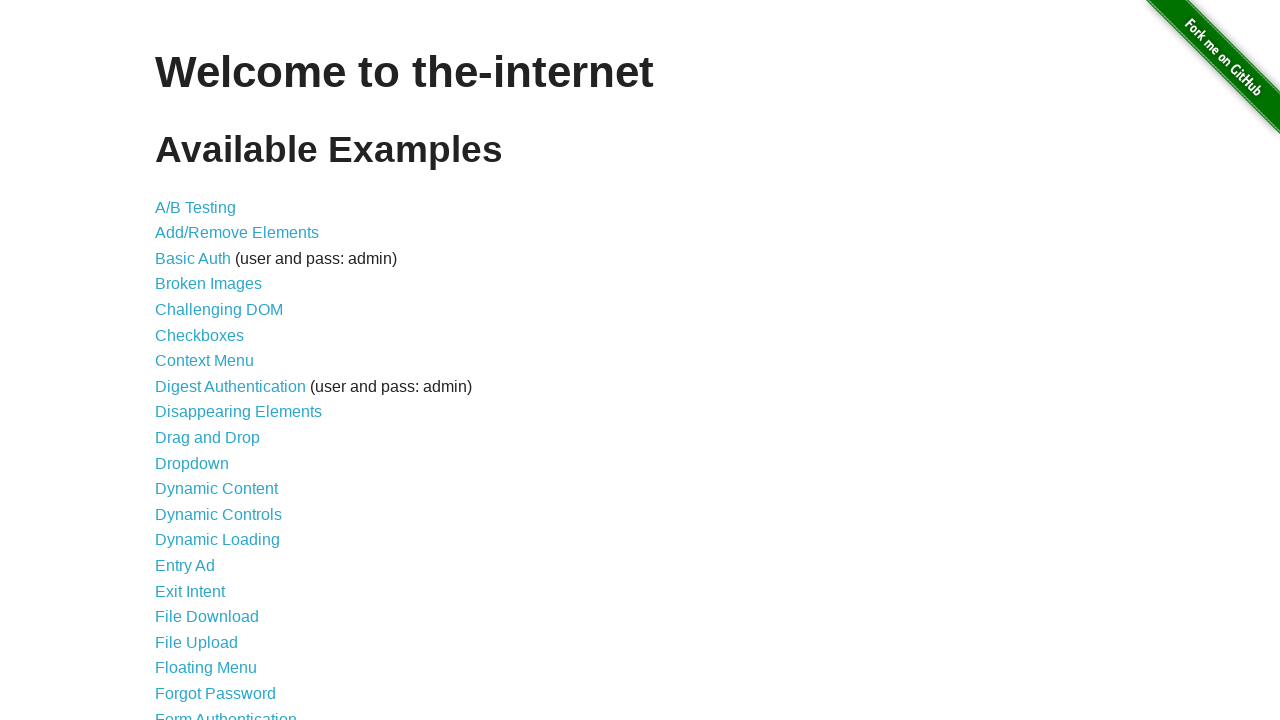

Clicked on the Checkboxes link at (200, 335) on text=Checkboxes
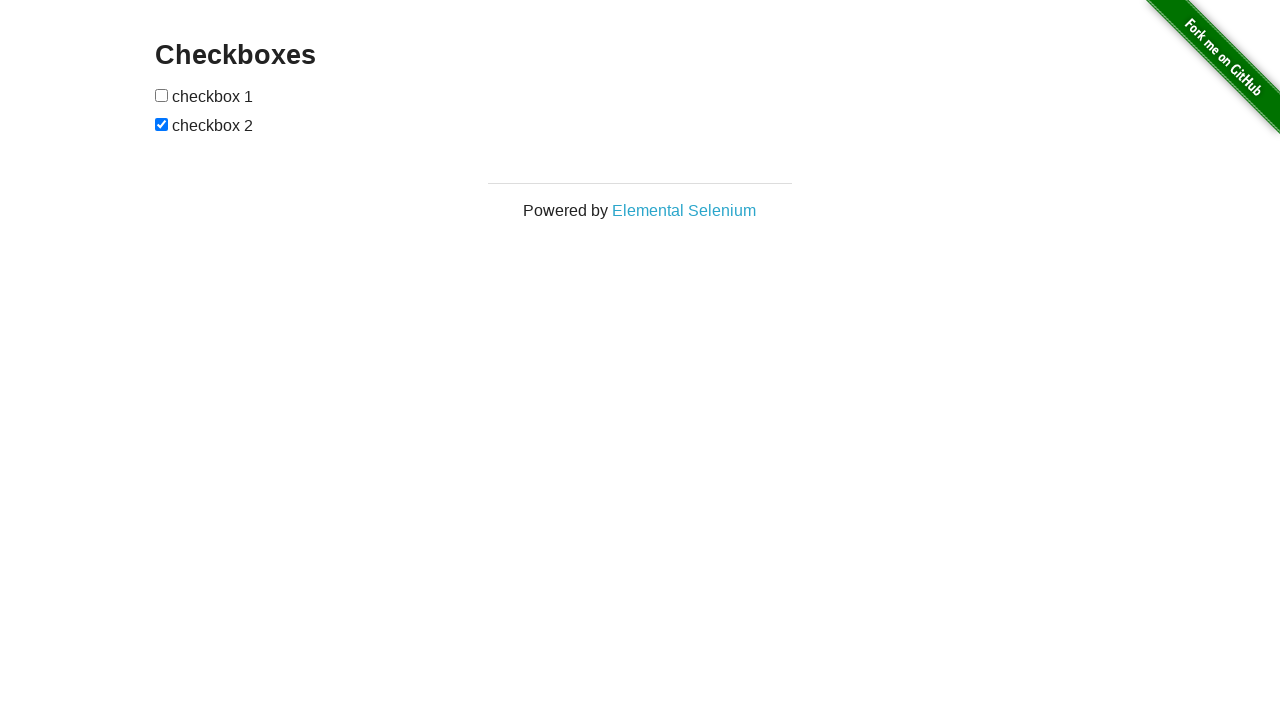

Checkboxes page loaded (h3 header visible)
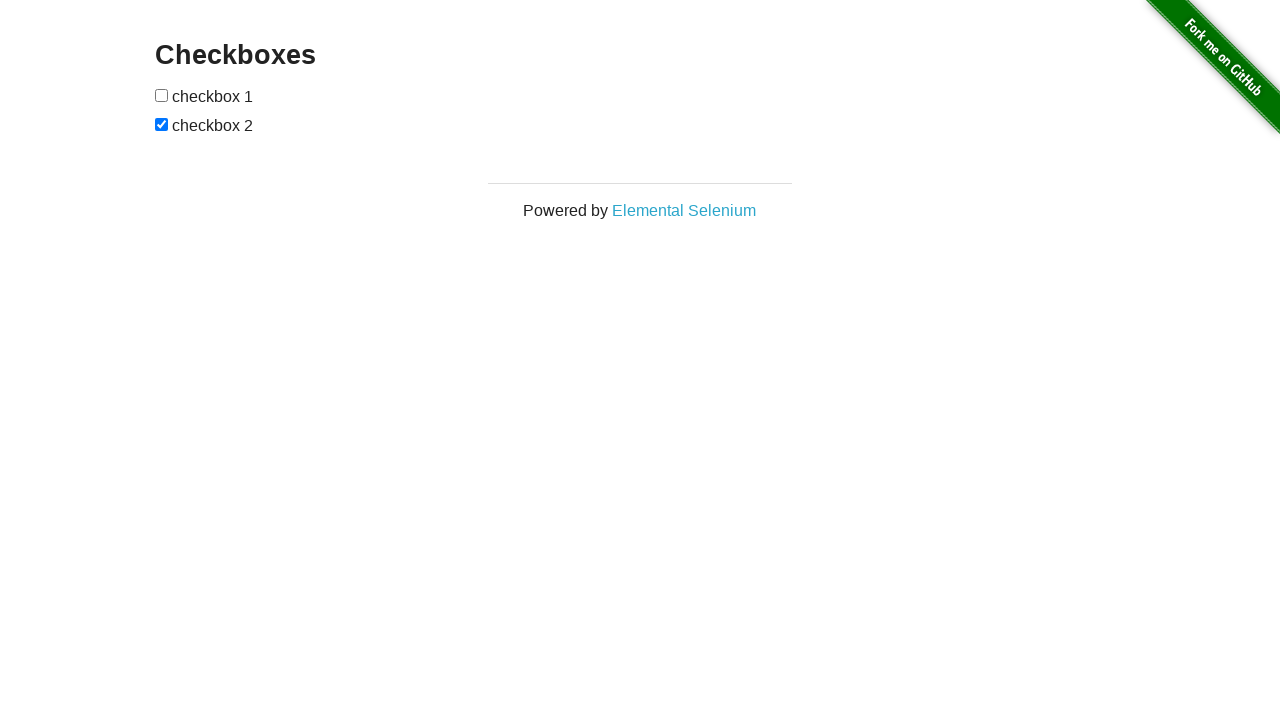

Checkboxes became visible on the page
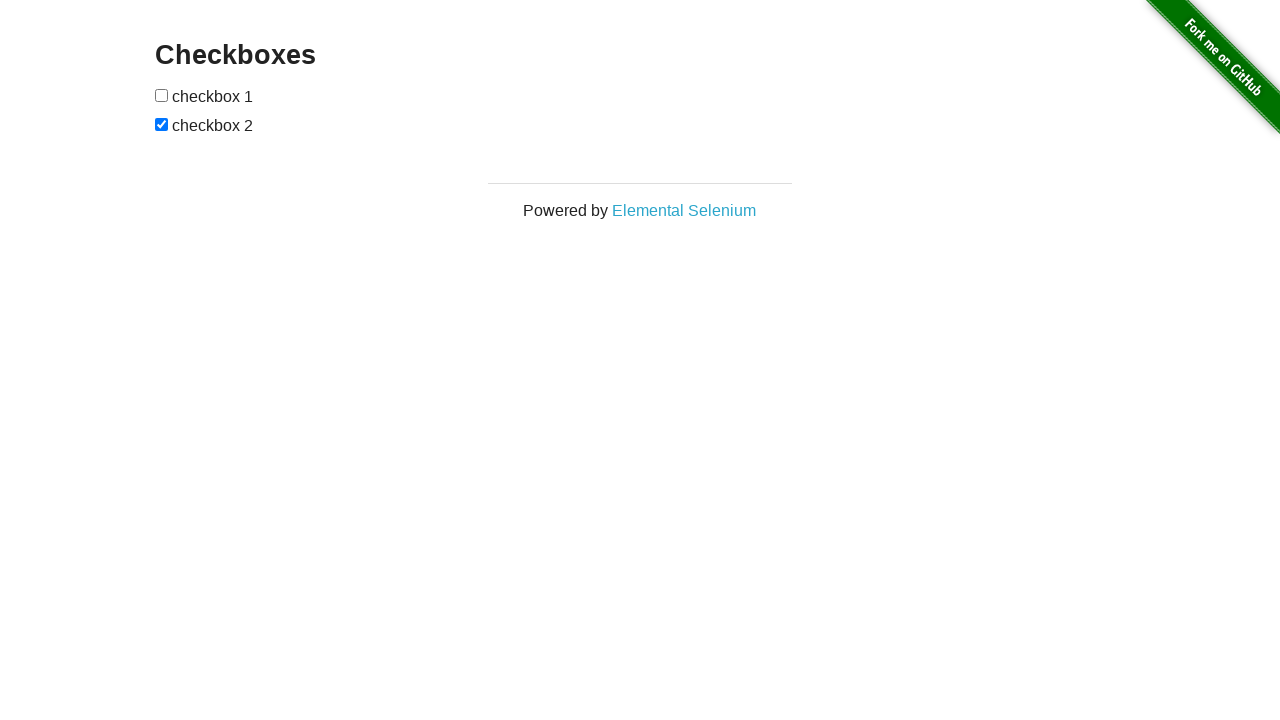

Located all checkboxes on the page
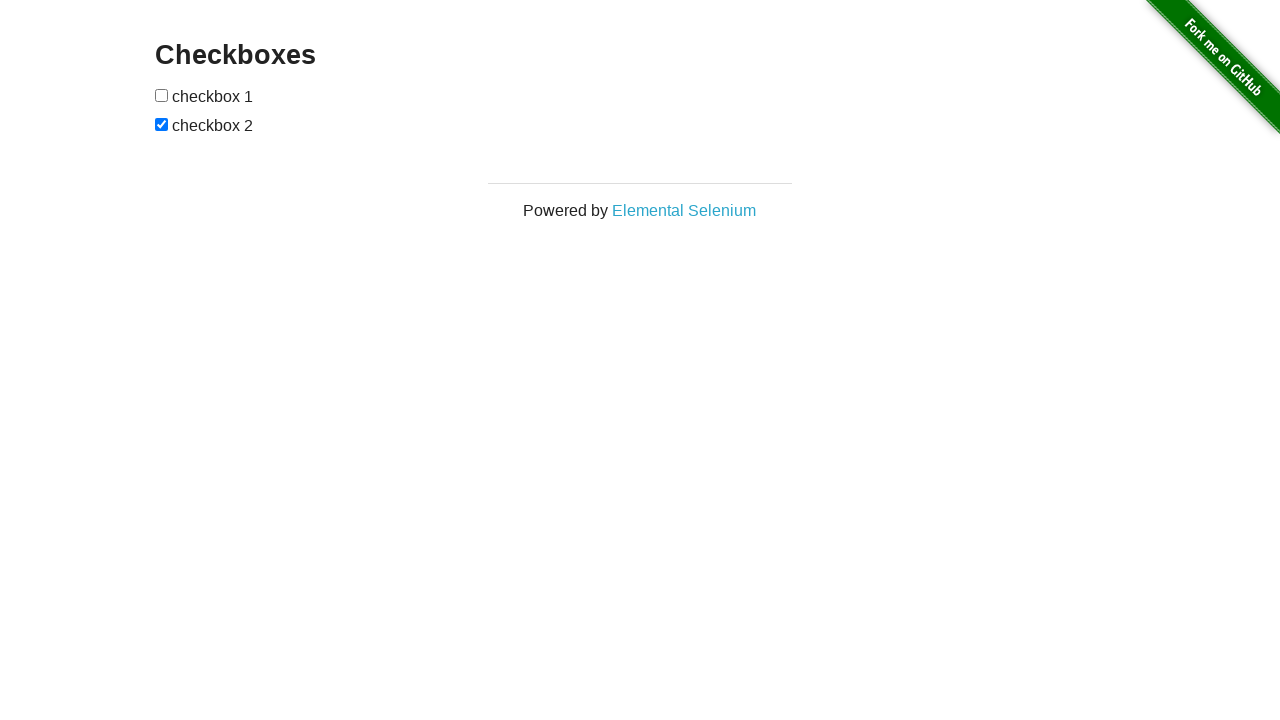

Toggled first checkbox at (162, 95) on input[type='checkbox'] >> nth=0
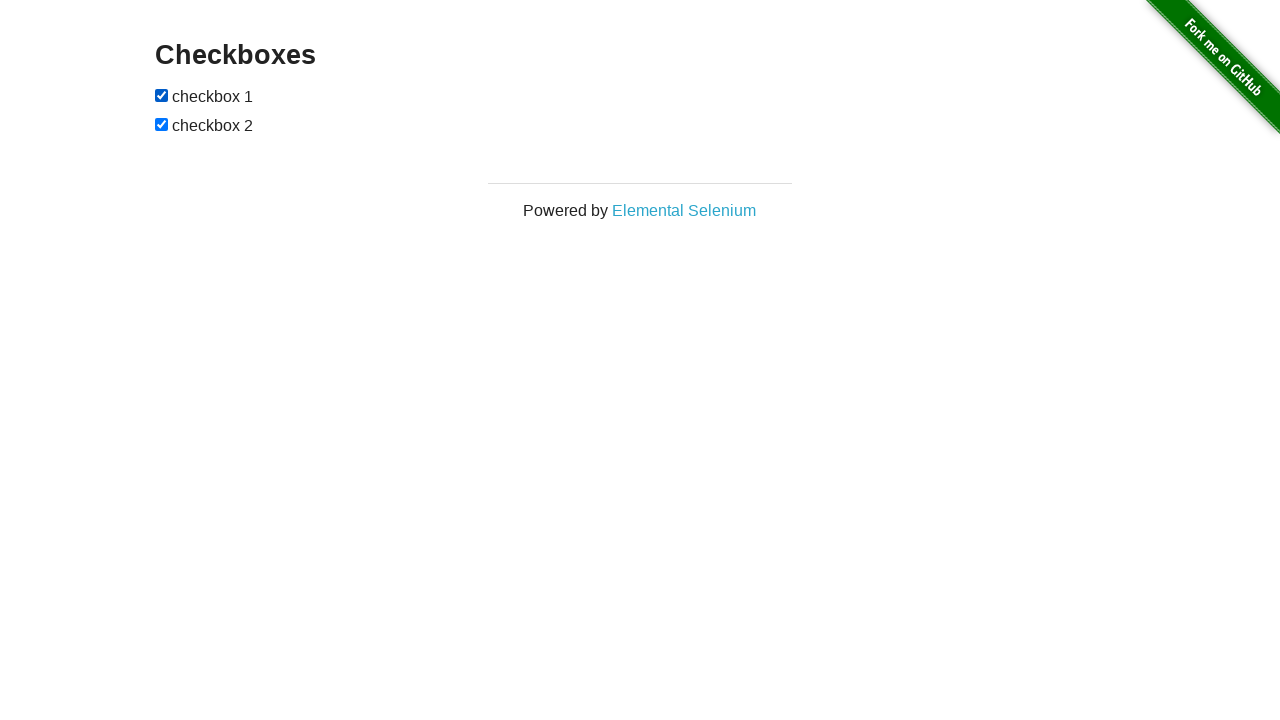

Toggled second checkbox at (162, 124) on input[type='checkbox'] >> nth=1
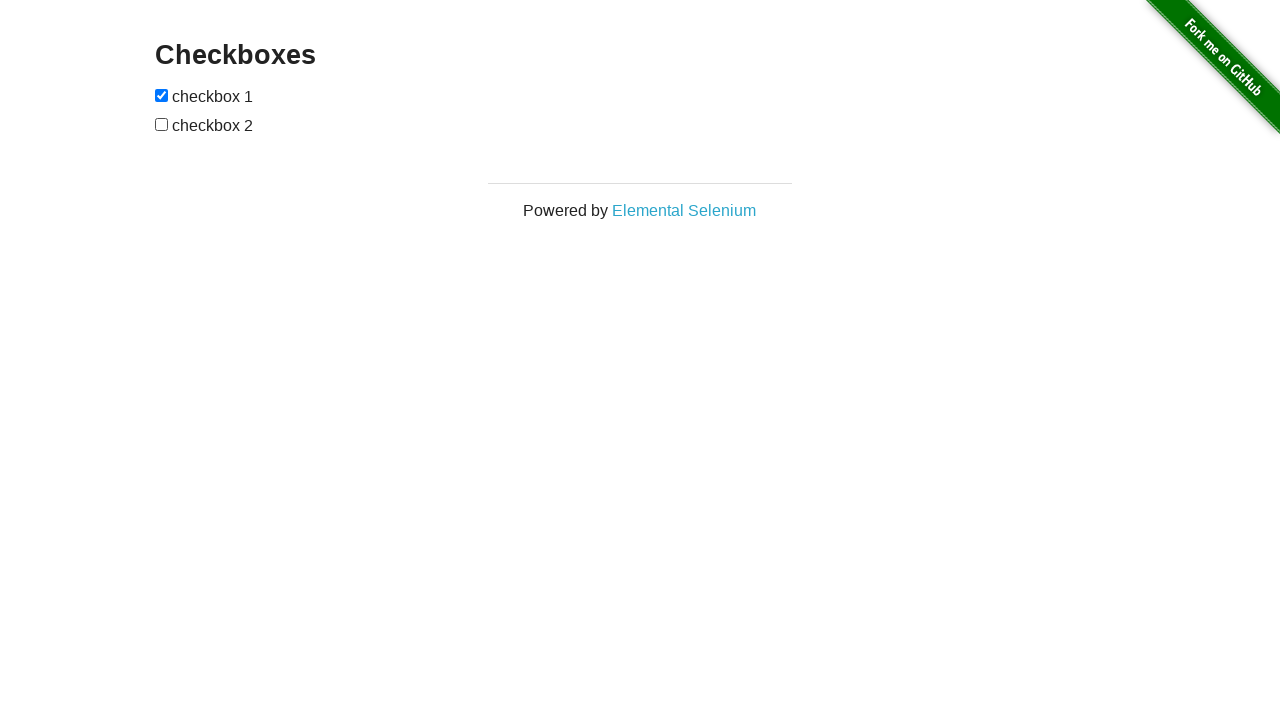

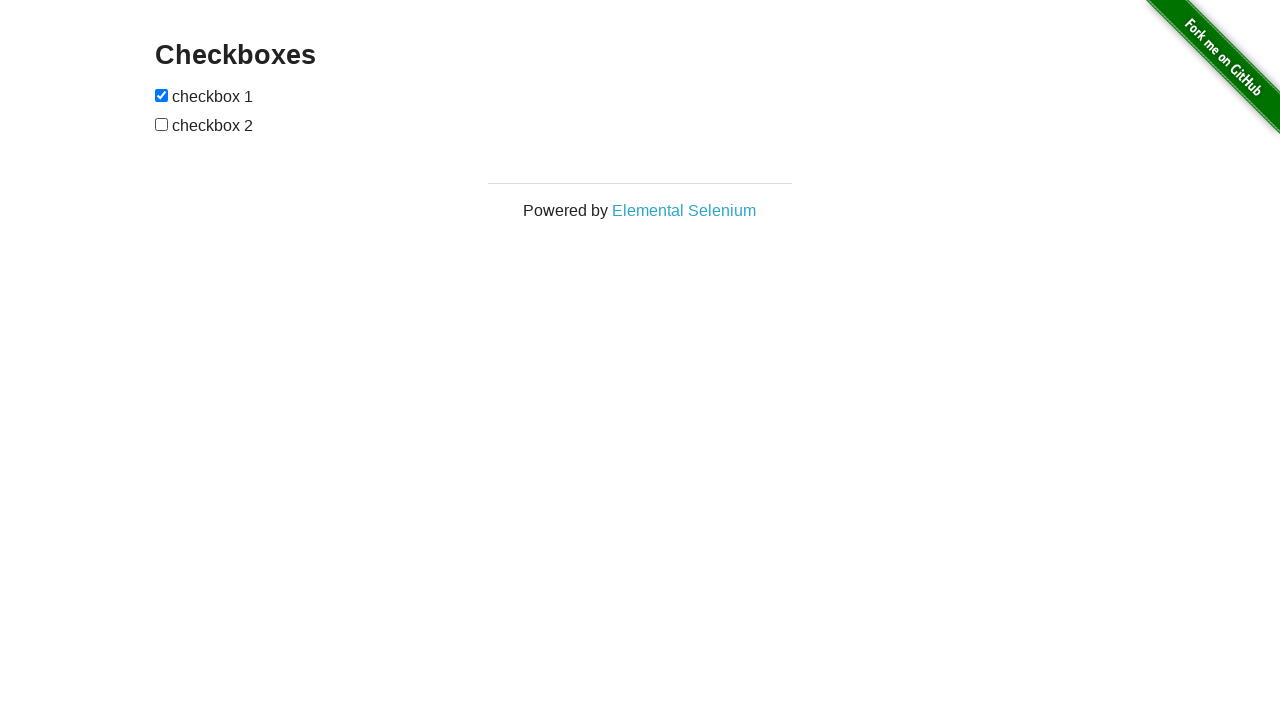